Tests that the number input field rejects letter characters and keeps the value empty

Starting URL: https://the-internet.herokuapp.com/inputs

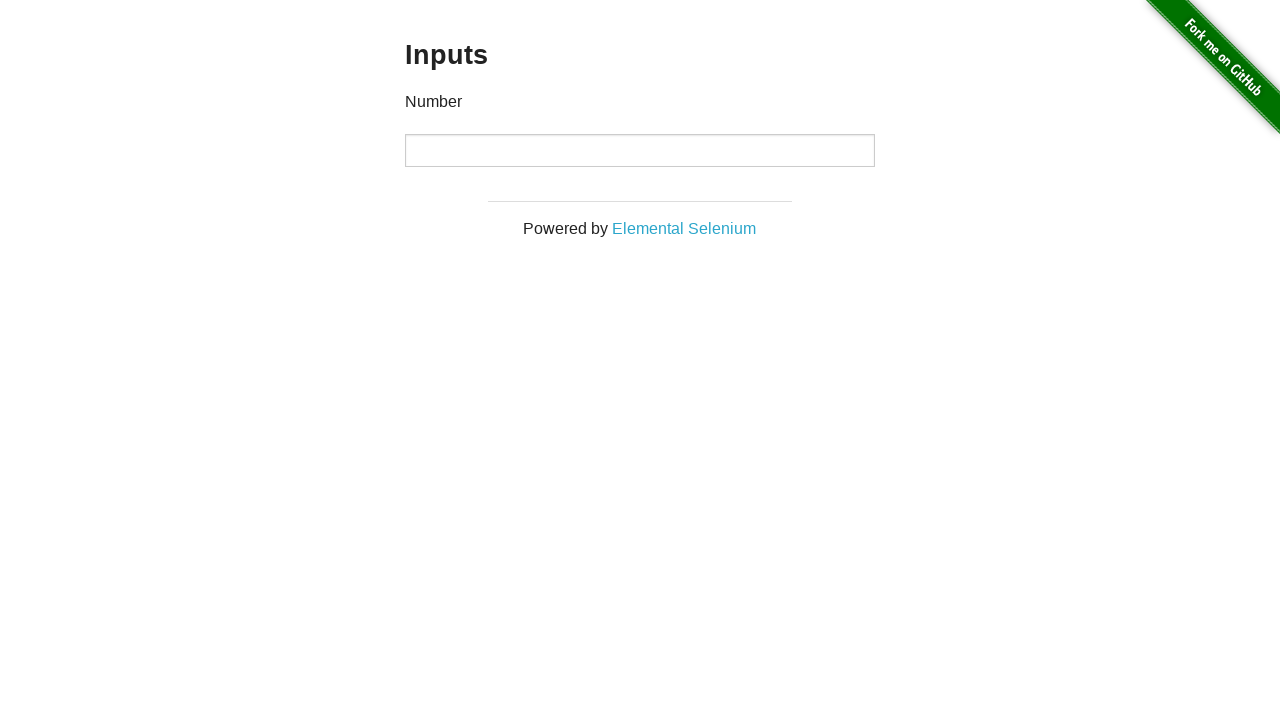

Clicked the number input field at (640, 150) on input
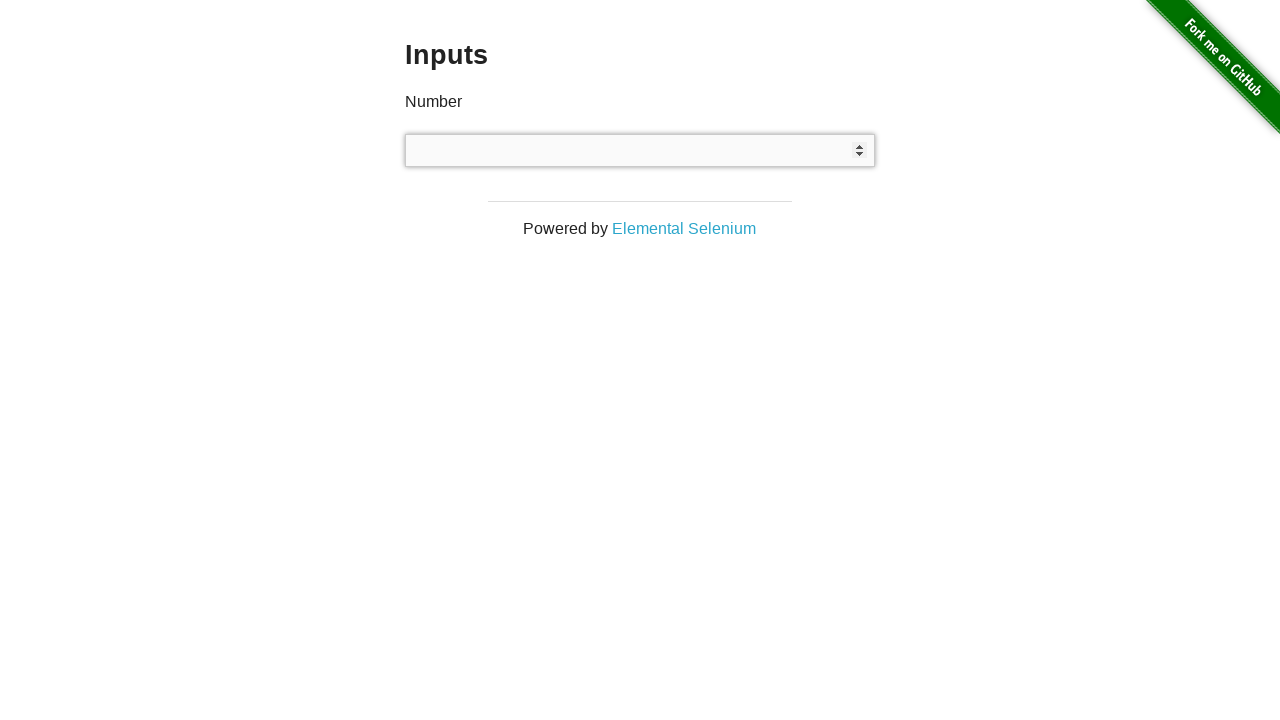

Attempted to type letters 'bbvvb' into the number input field on input
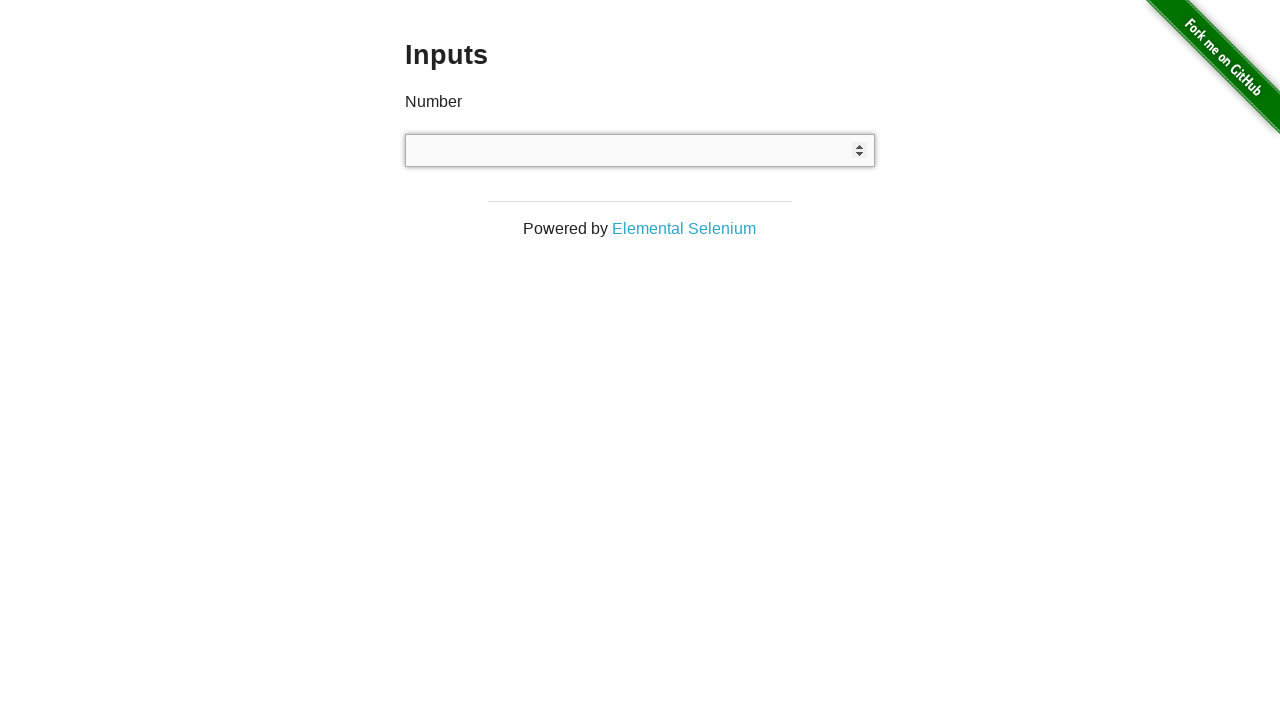

Verified that the input field rejected letters and remains empty
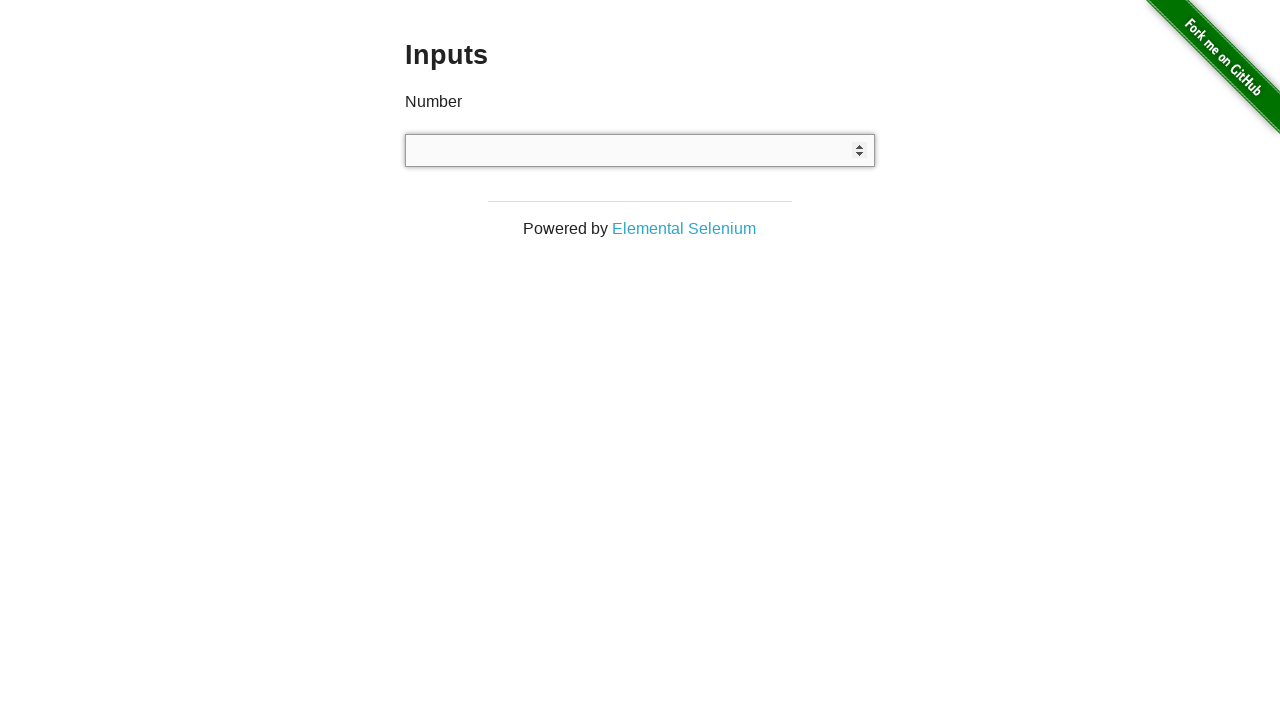

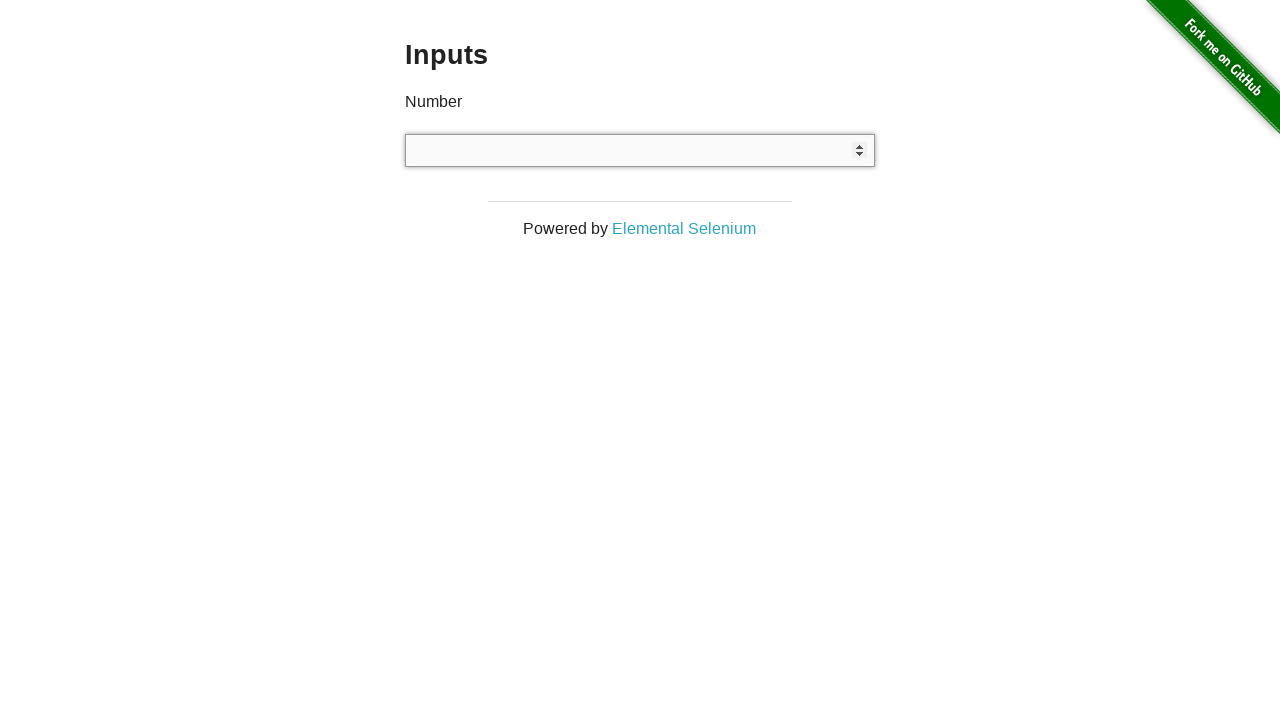